Tests dynamic checkbox controls by removing the checkbox, verifying it disappears with a confirmation message, then adding it back and verifying it reappears in an unchecked state.

Starting URL: https://the-internet.herokuapp.com/dynamic_controls

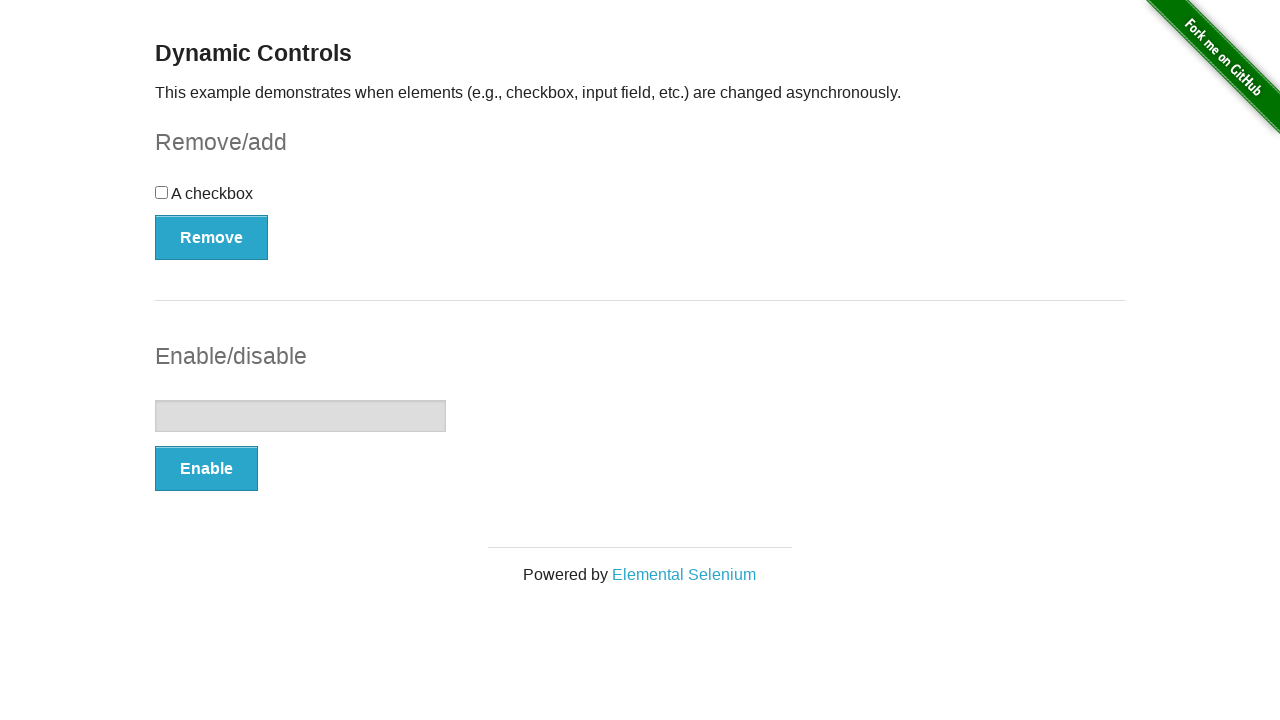

Located checkbox element
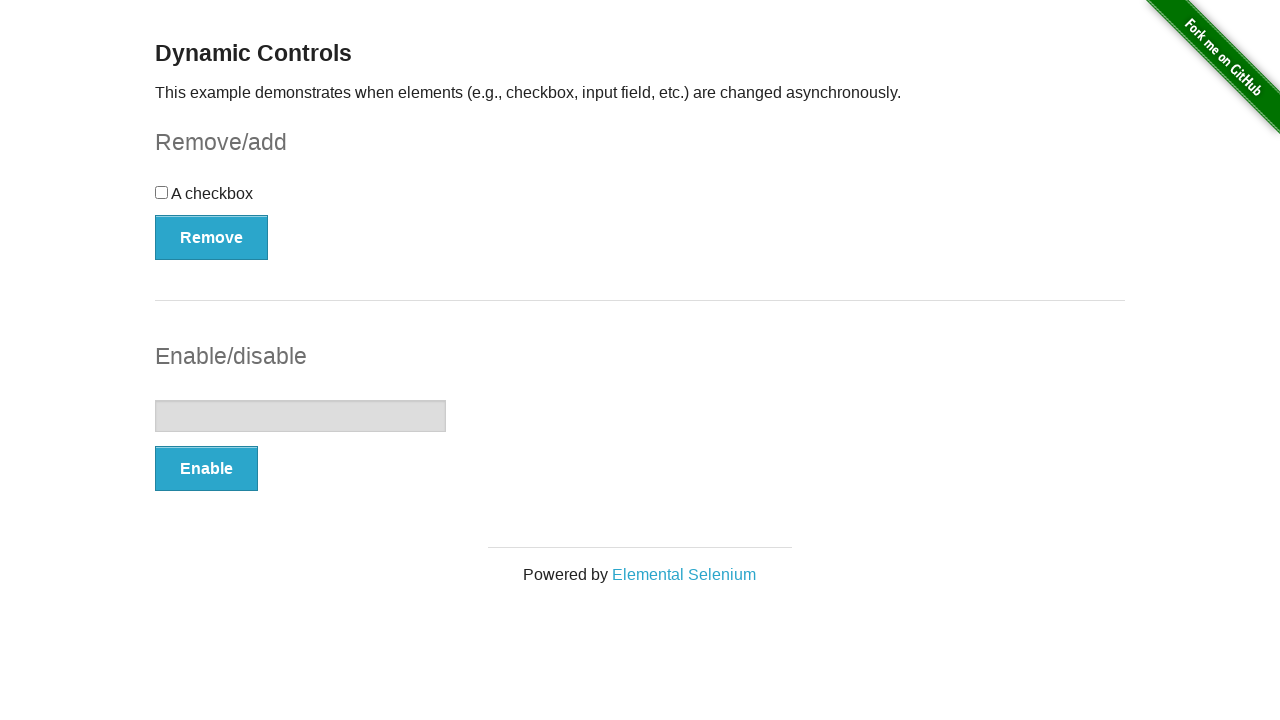

Located Remove button
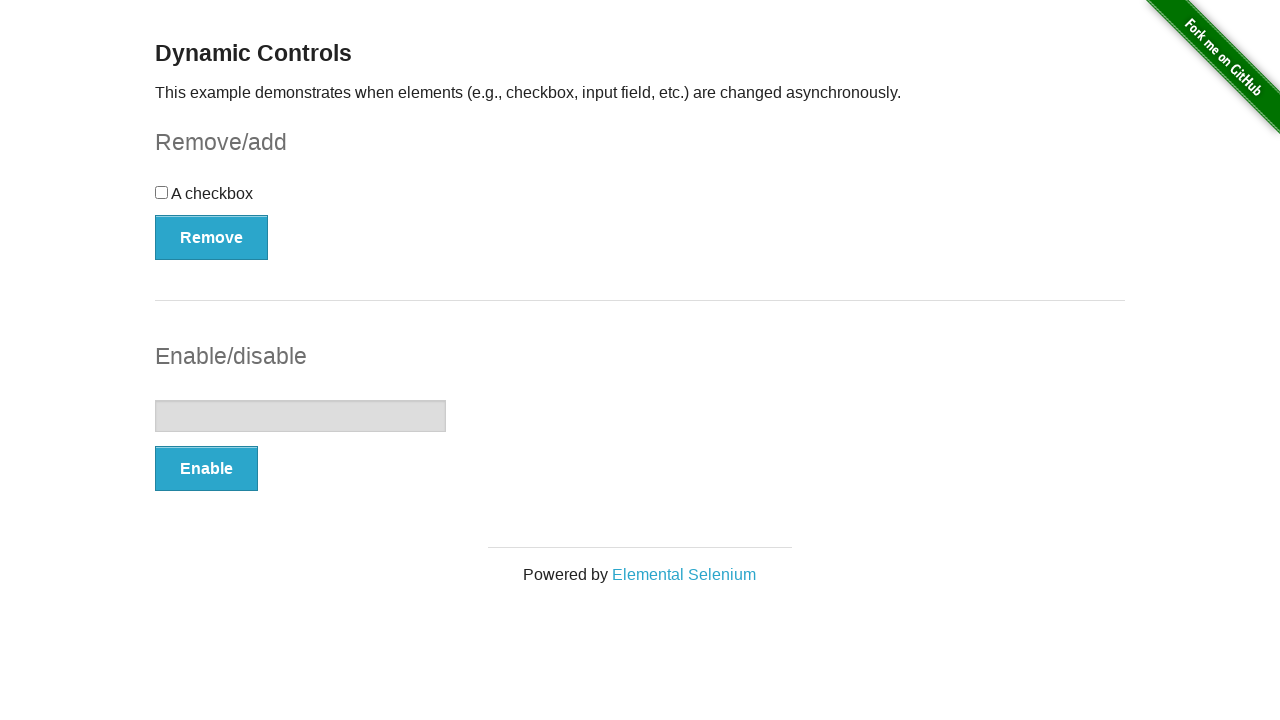

Located Add button
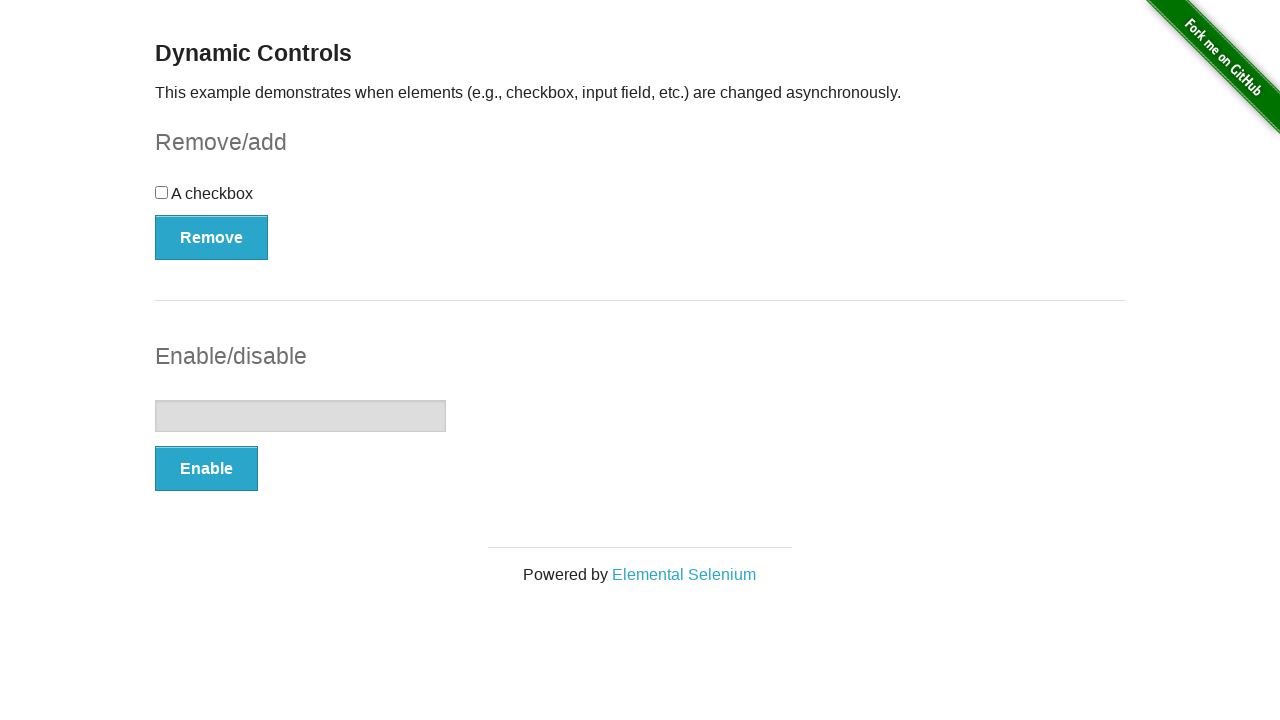

Verified checkbox is initially visible
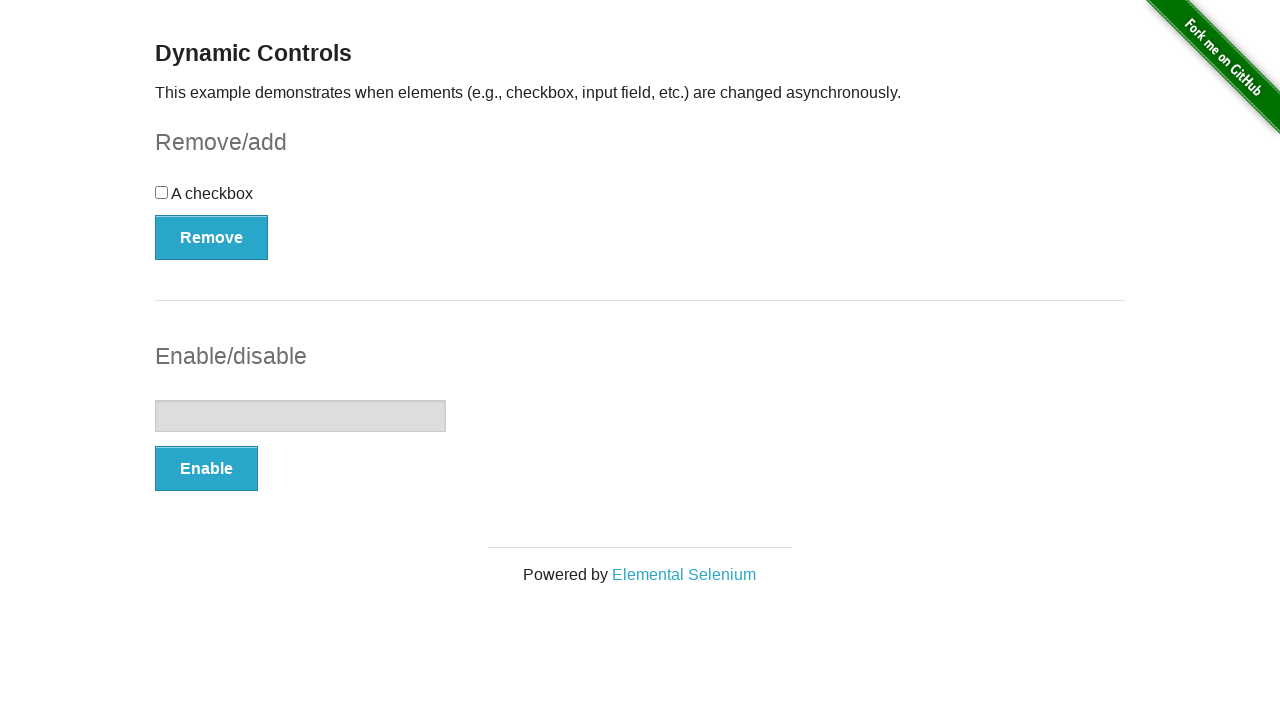

Clicked Remove button to delete the checkbox at (212, 237) on button:has-text('Remove')
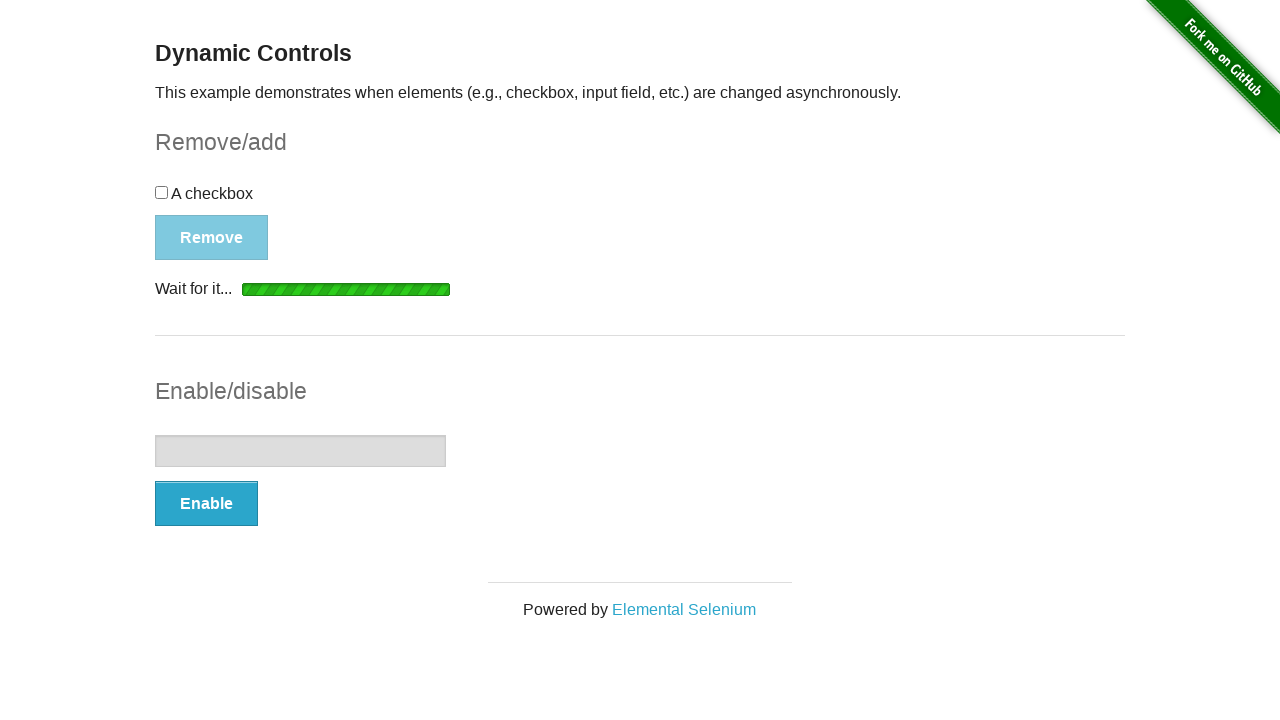

Verified checkbox has disappeared
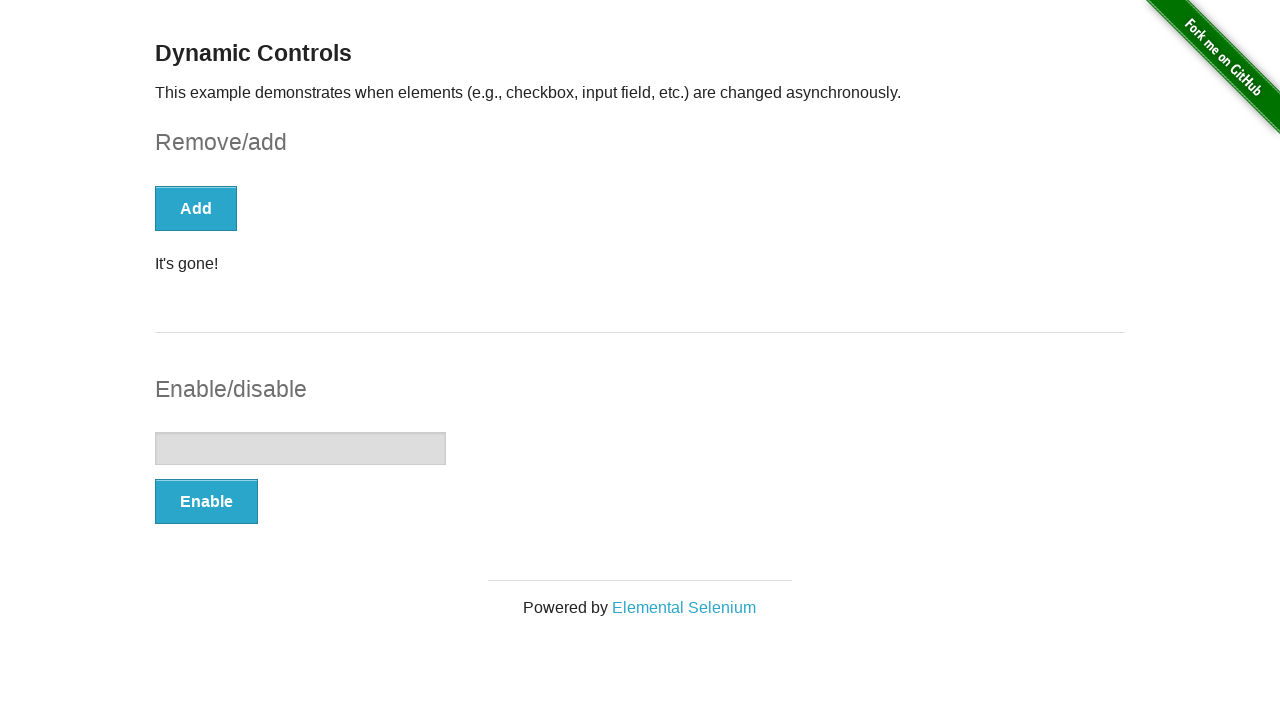

Verified 'It's gone!' confirmation message appeared
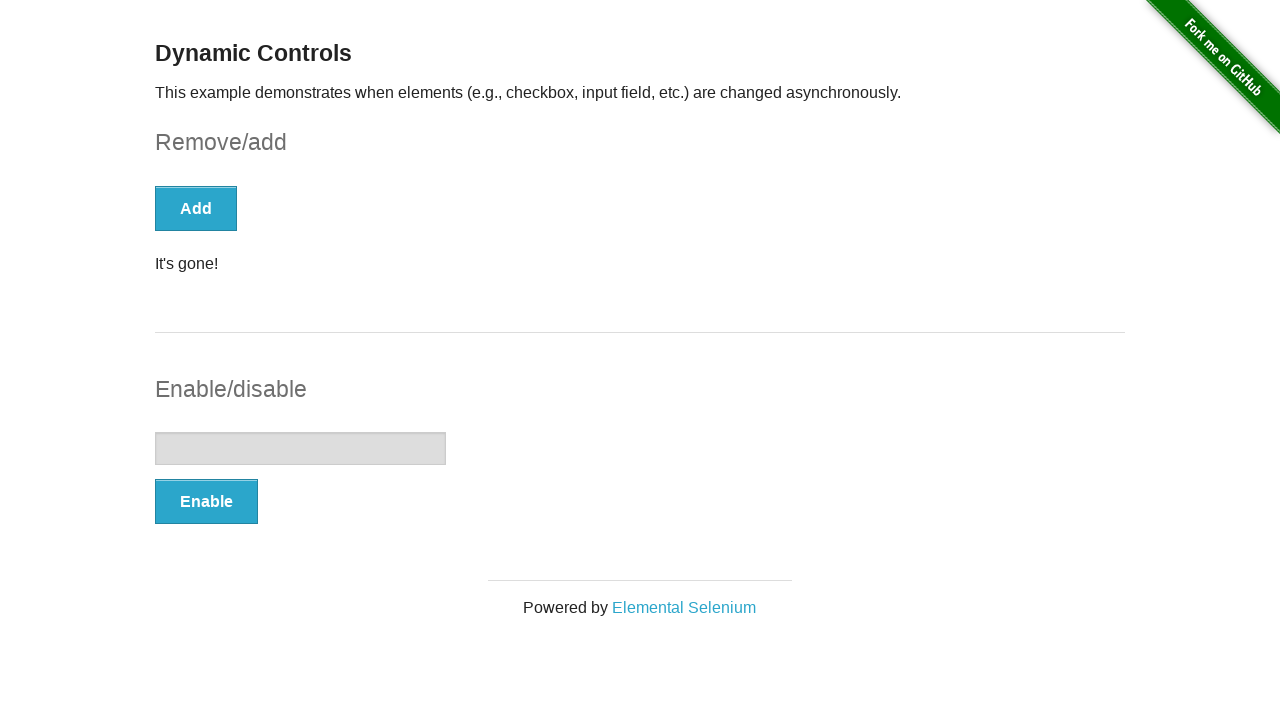

Clicked Add button to restore the checkbox at (196, 208) on button:has-text('Add')
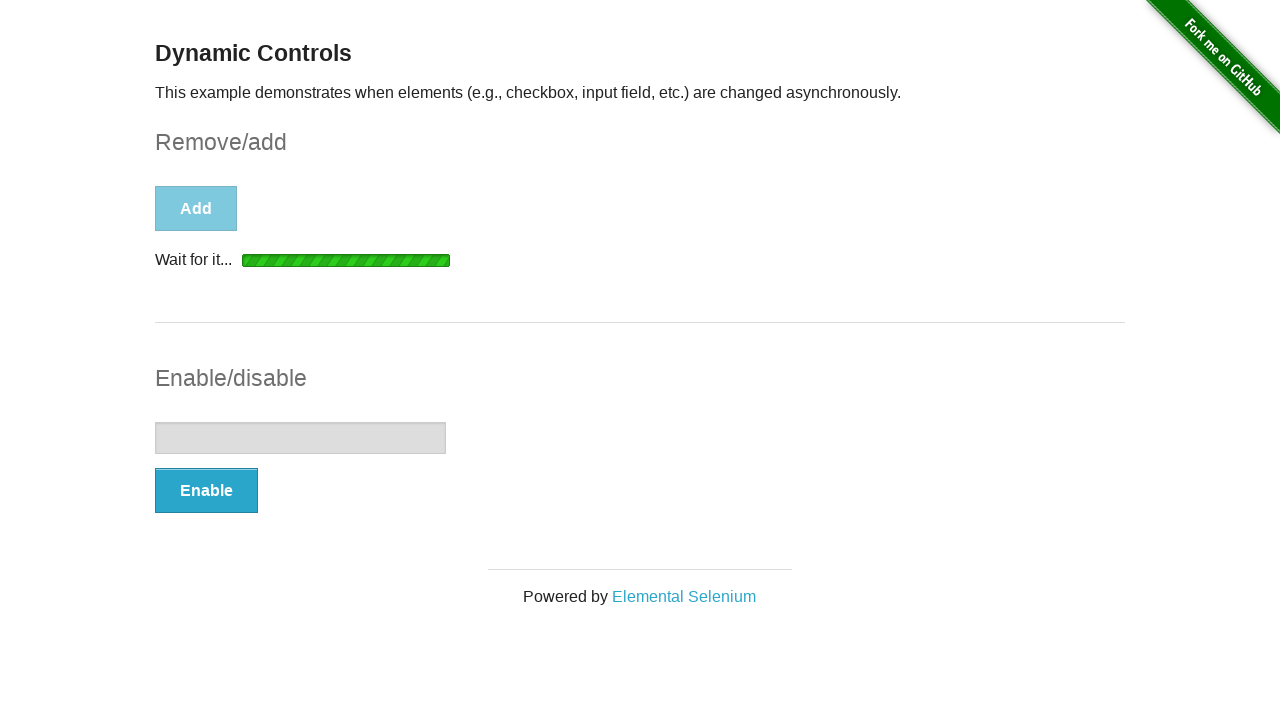

Verified checkbox reappeared in unchecked state
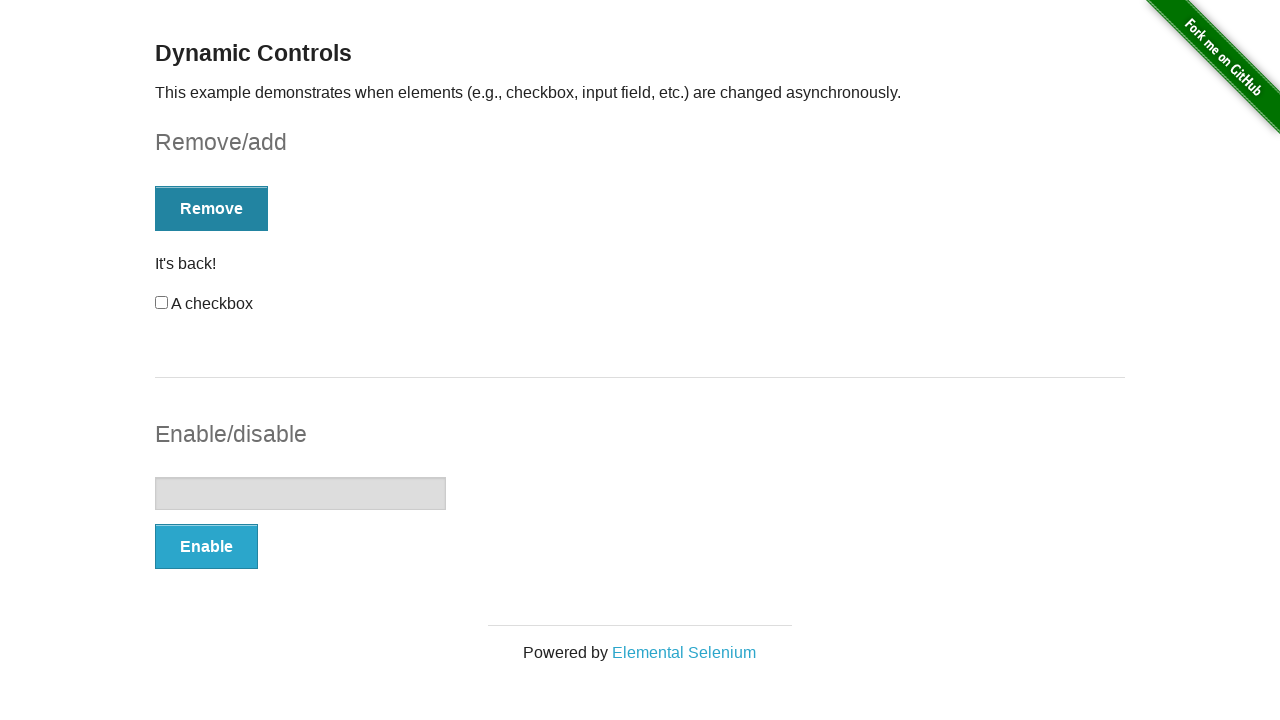

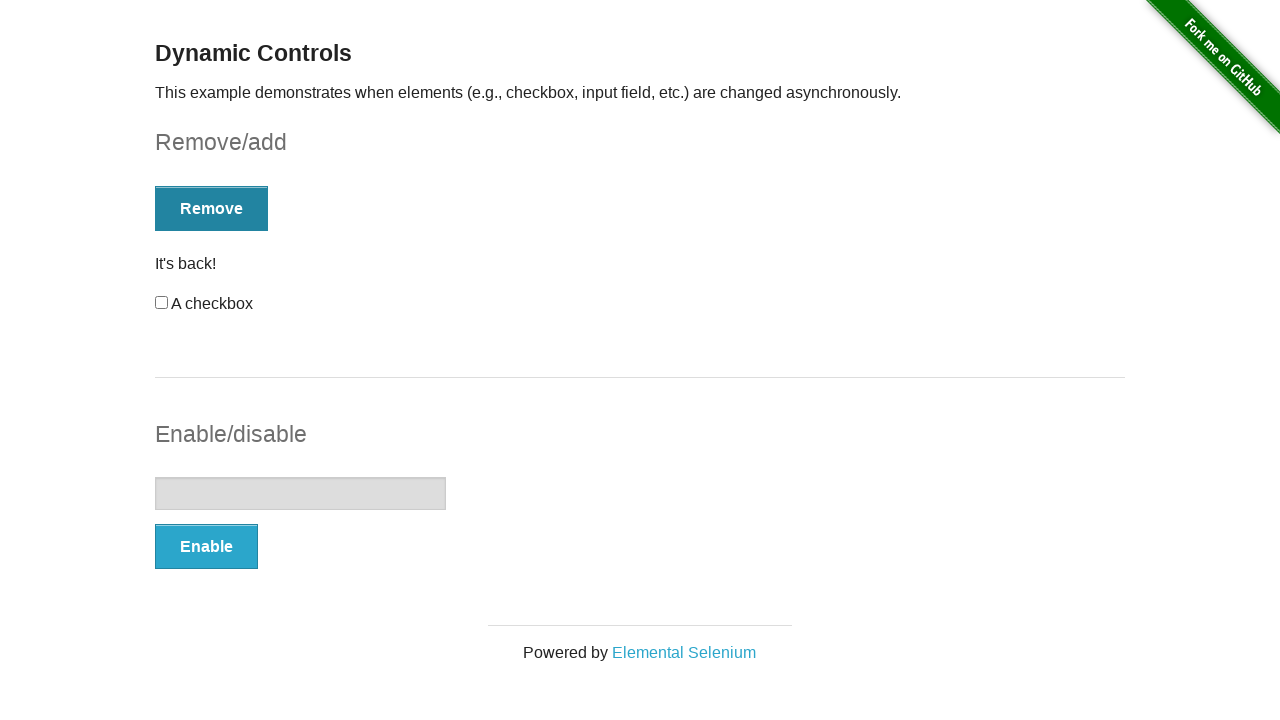